Navigates to Trendyol e-commerce website and verifies the page loads by checking the title

Starting URL: https://www.trendyol.com/

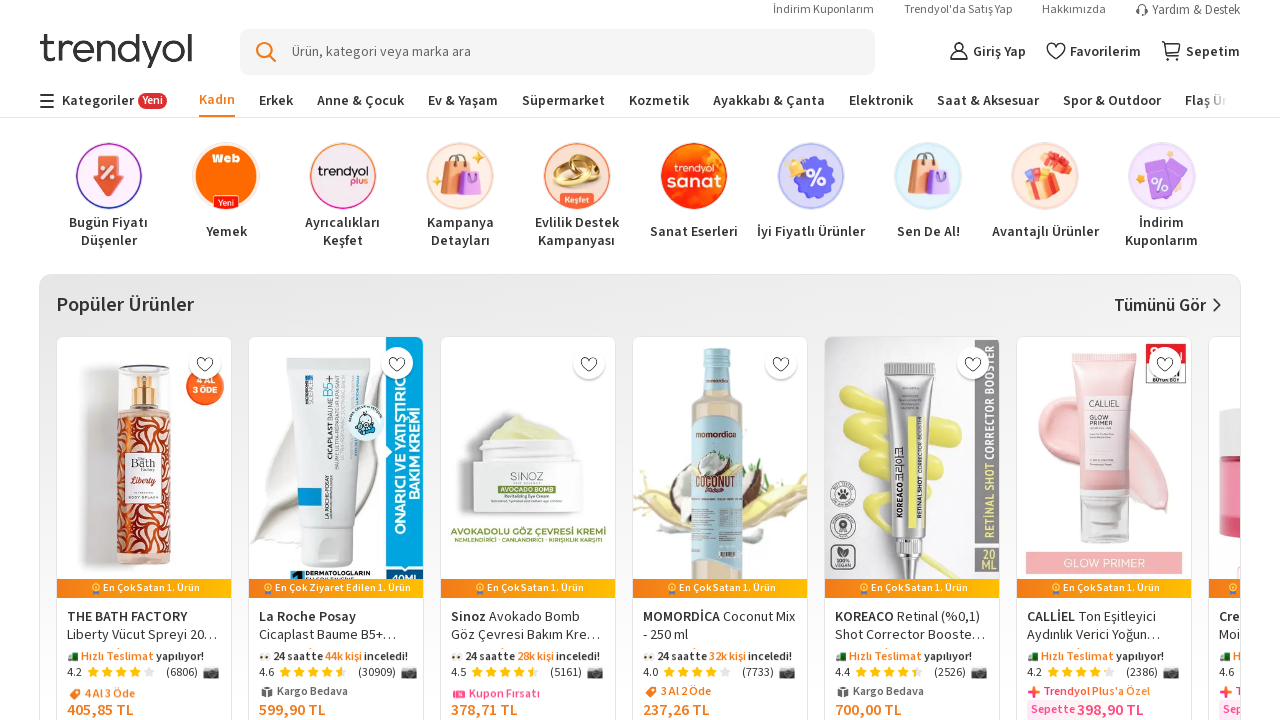

Navigated to Trendyol e-commerce website
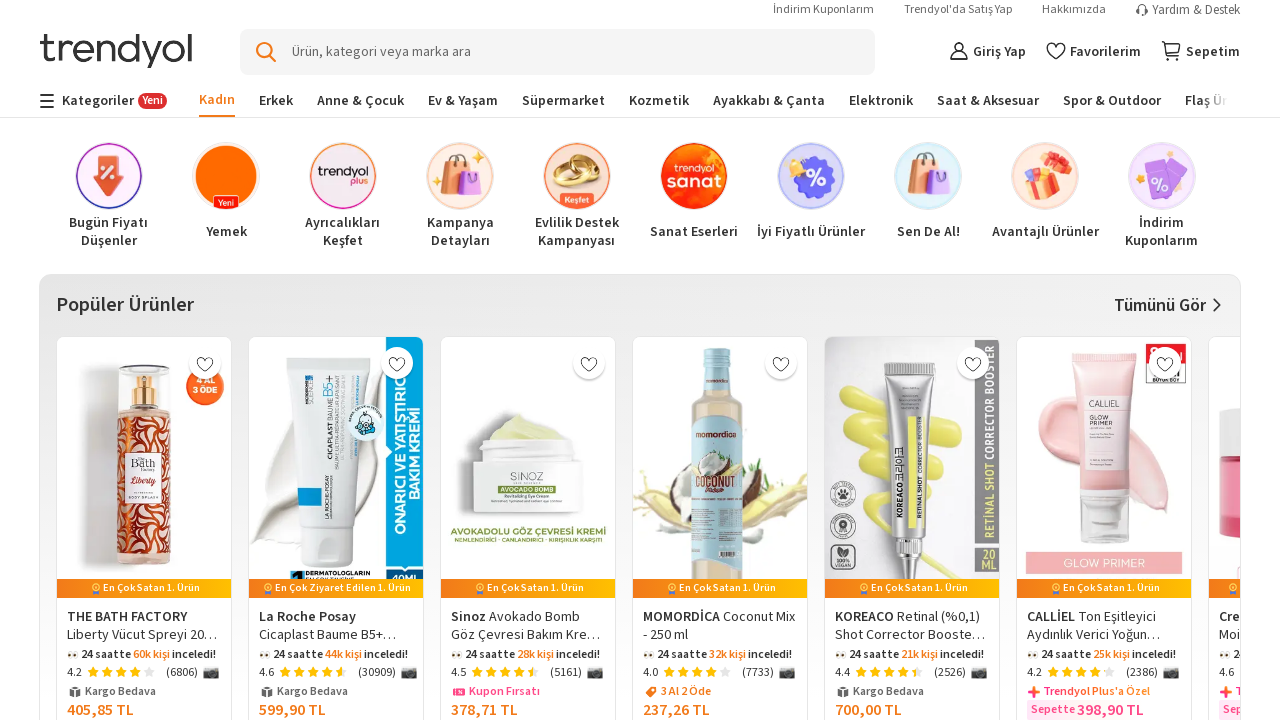

Verified that page title exists and is not empty
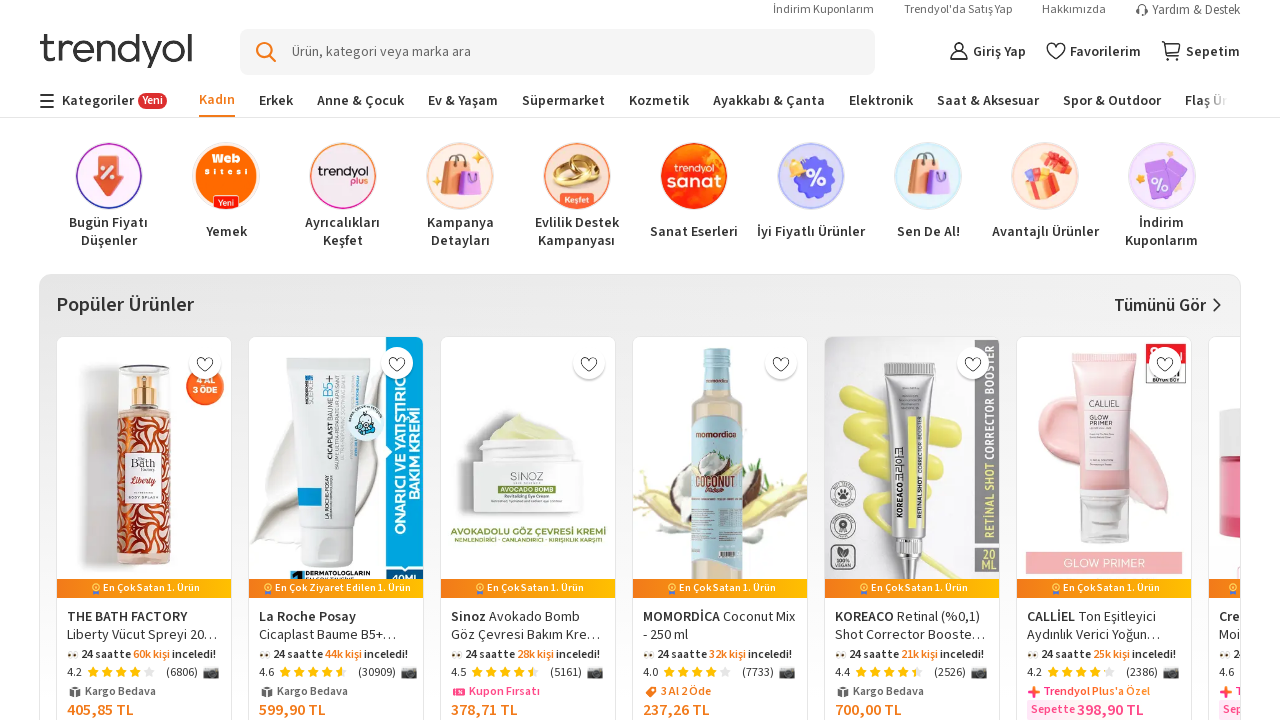

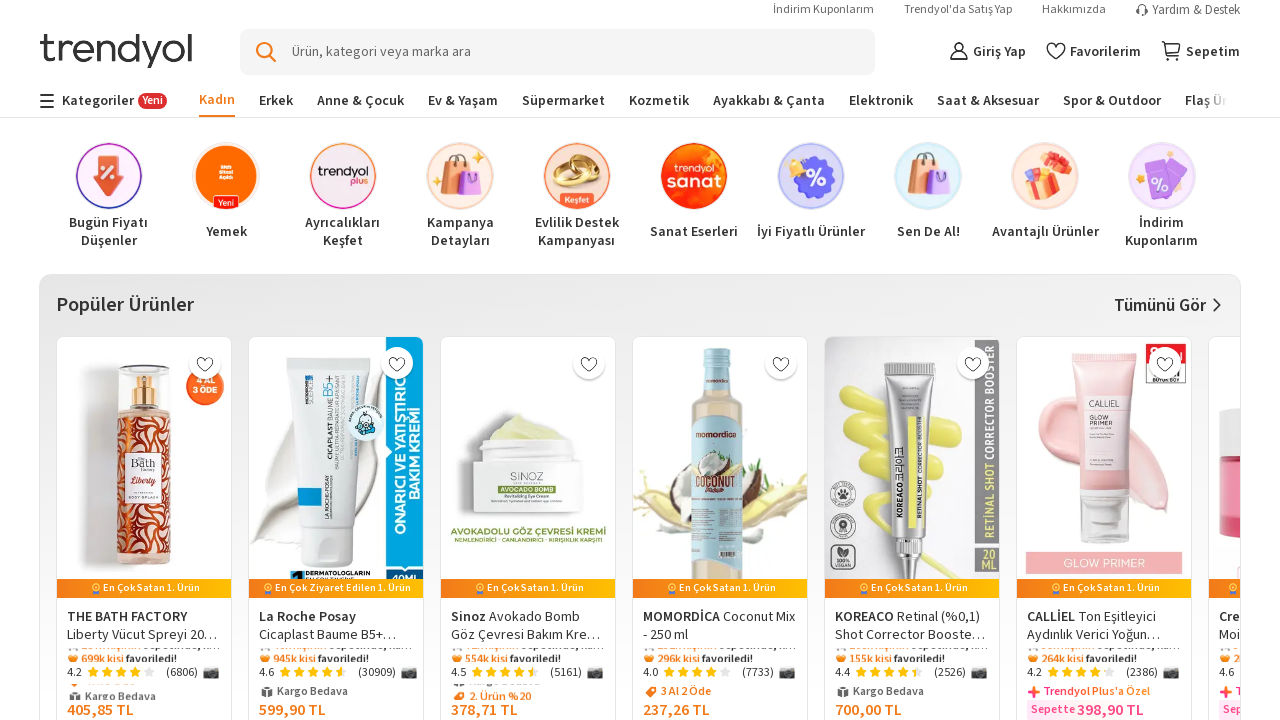